Tests the dynamic controls page using explicit wait by verifying textbox is initially disabled, clicking Enable button, waiting for textbox to become clickable, and verifying the success message

Starting URL: https://the-internet.herokuapp.com/dynamic_controls

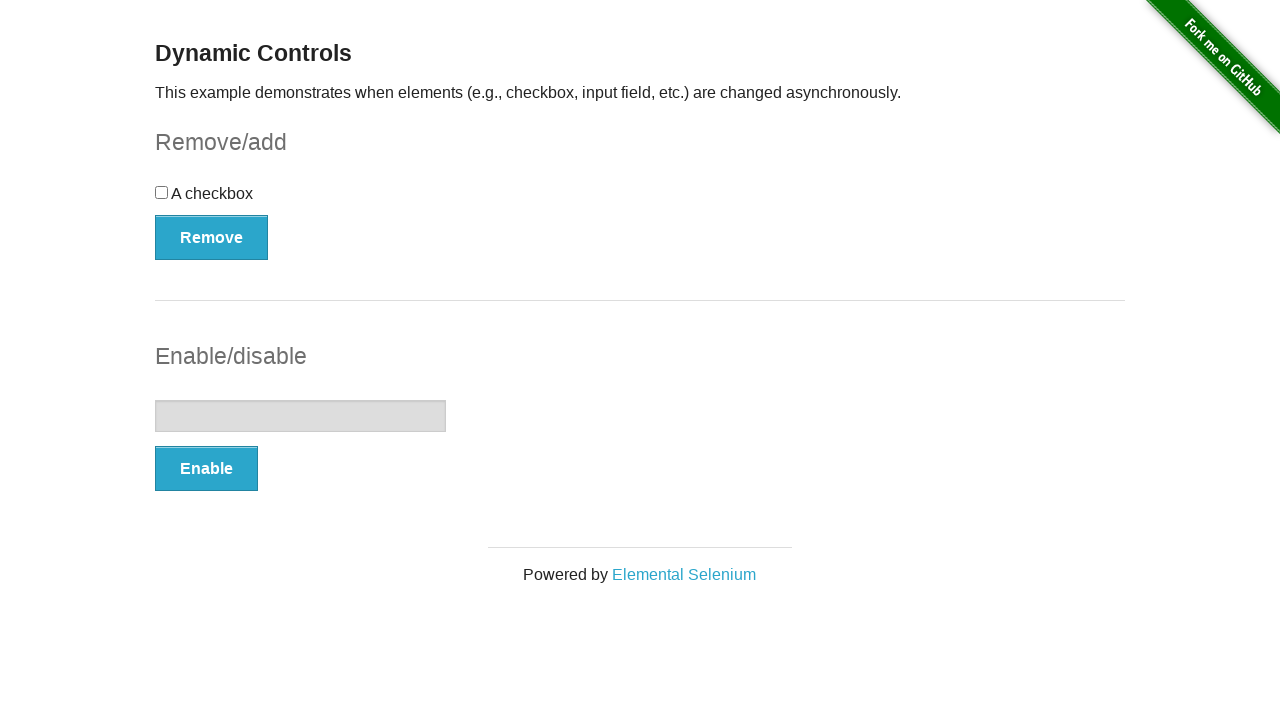

Located textbox element
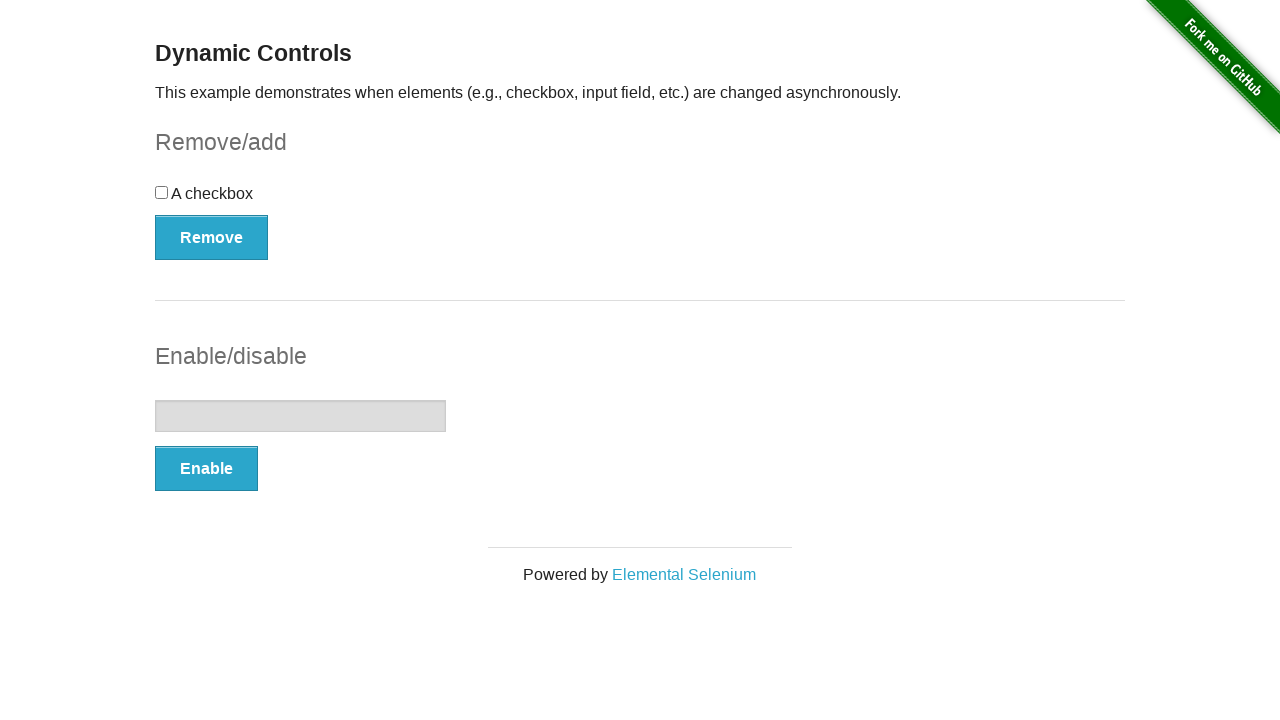

Verified textbox is initially disabled
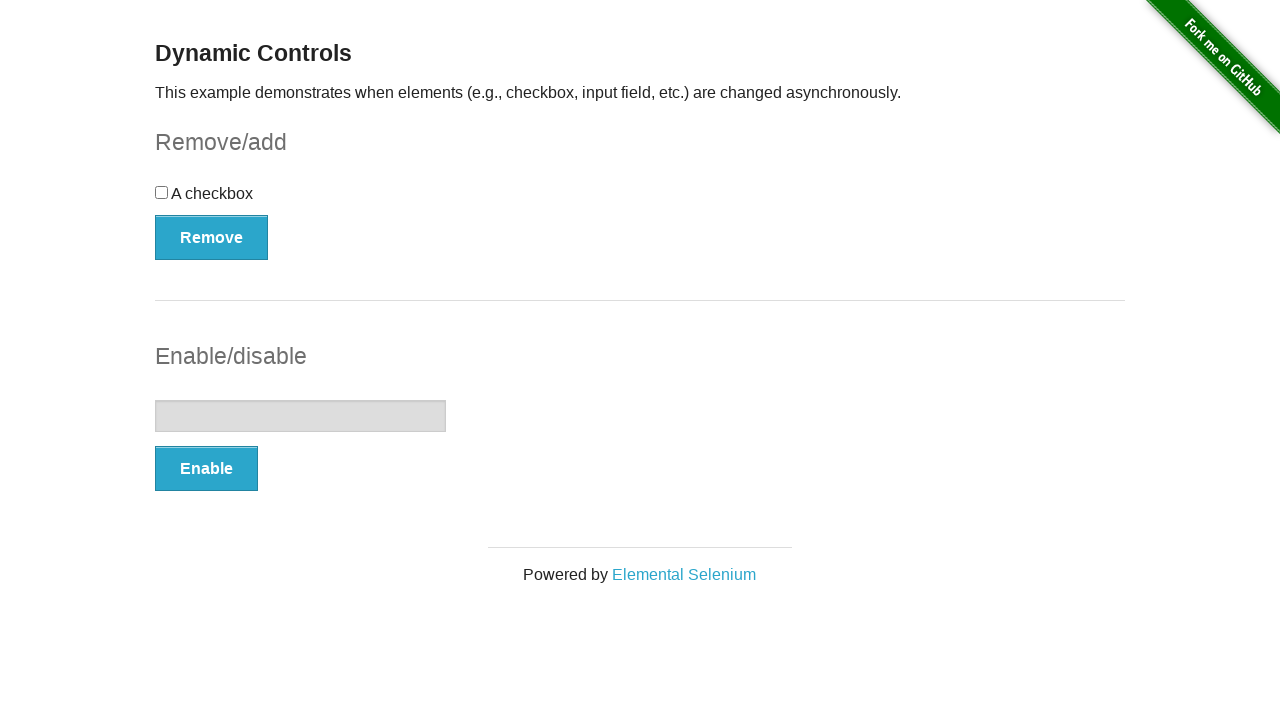

Clicked the Enable button at (206, 469) on button:has-text('Enable')
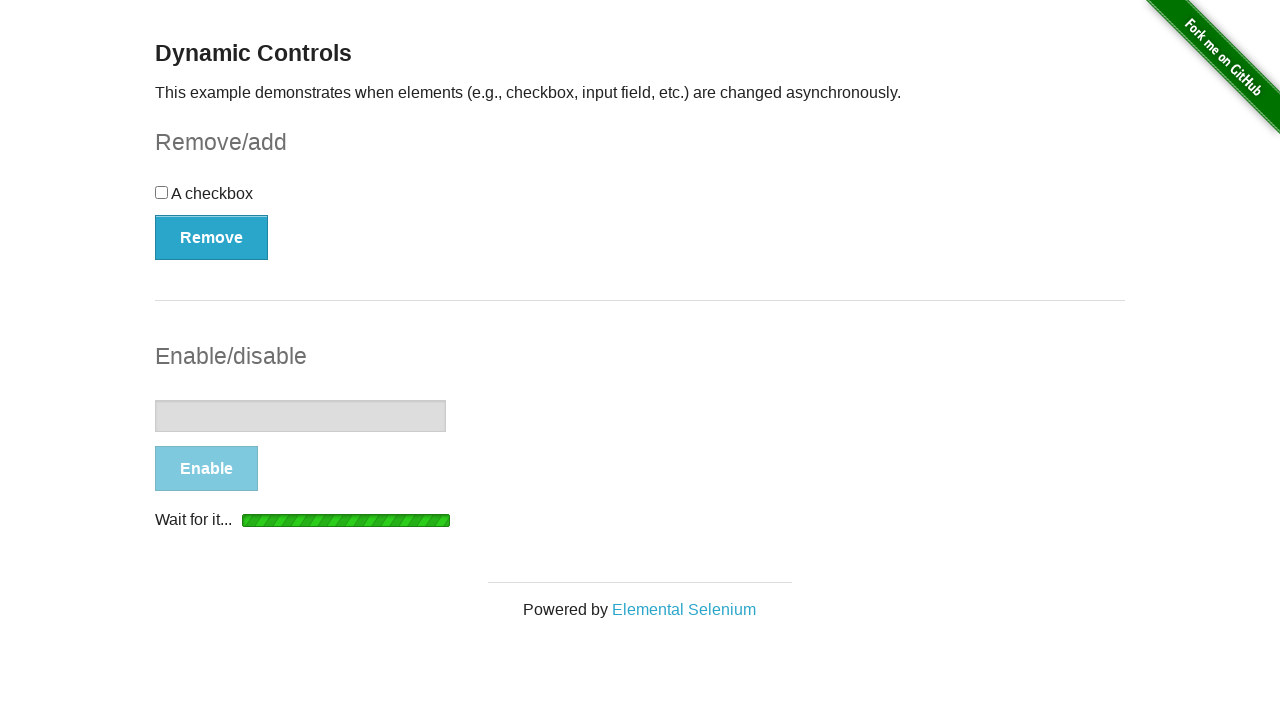

Waited for textbox to become visible
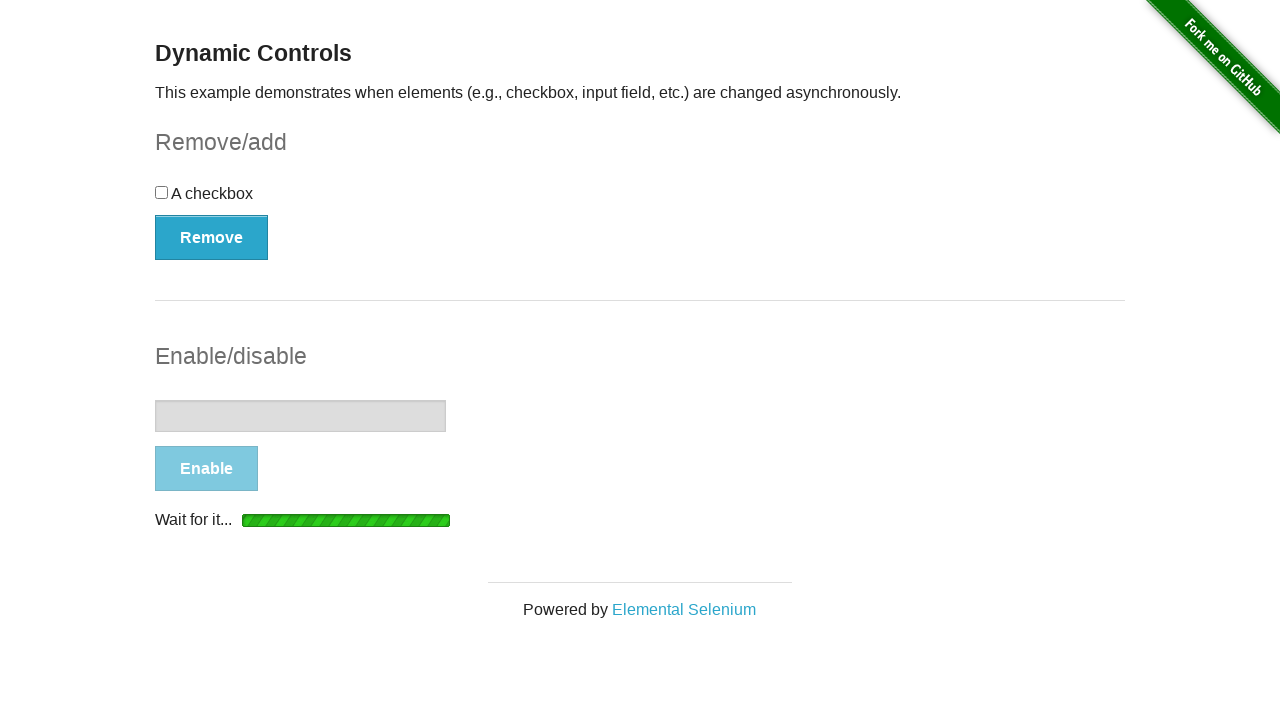

Waited for textbox to become enabled
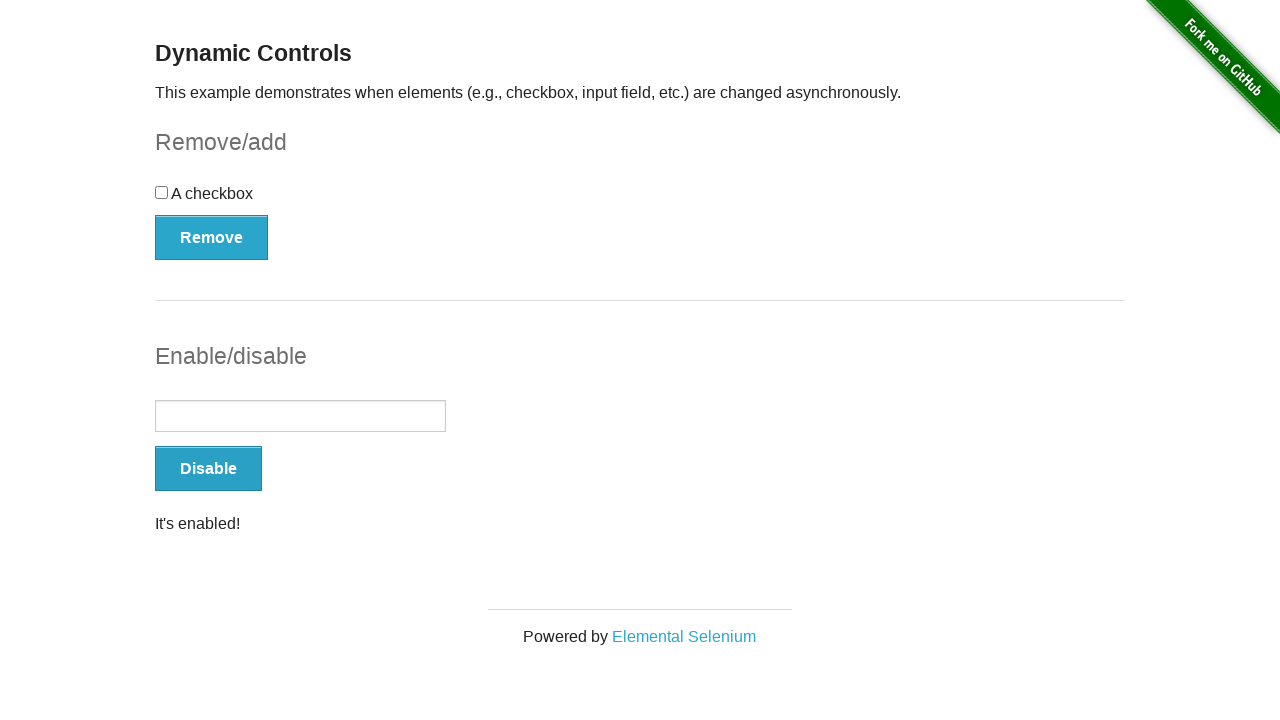

Verified textbox is now enabled
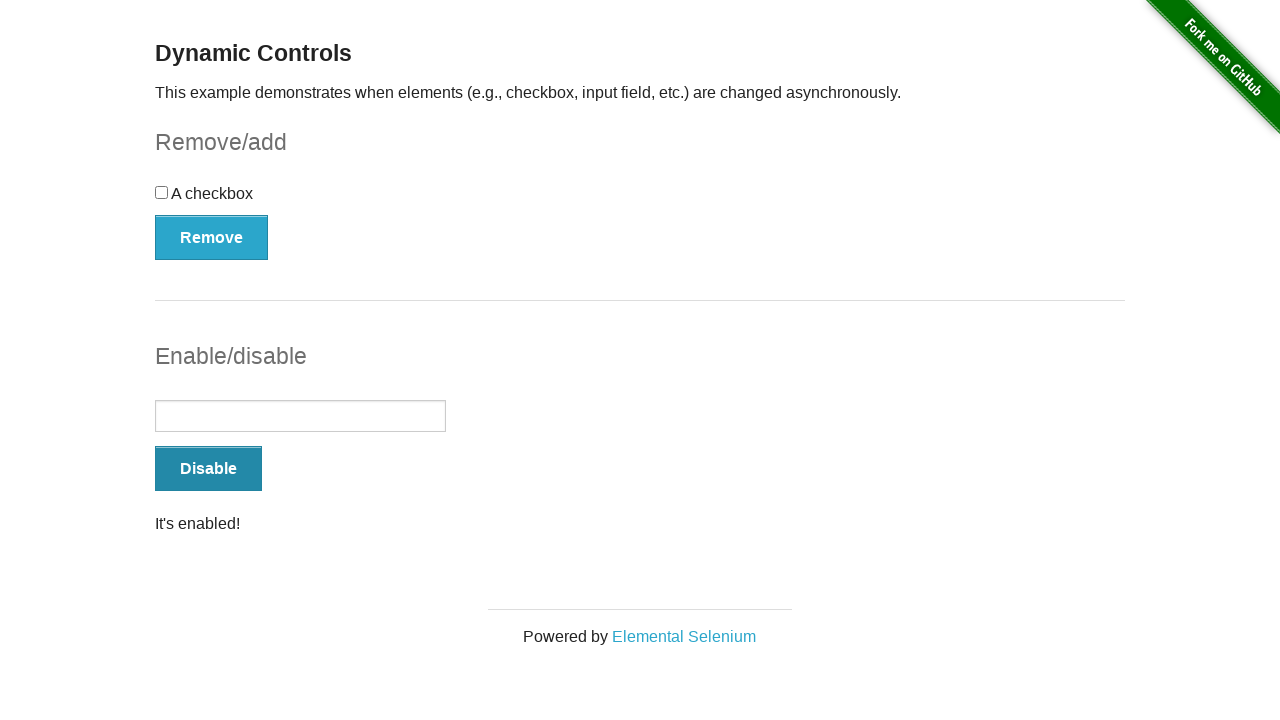

Located the success message 'It's enabled!'
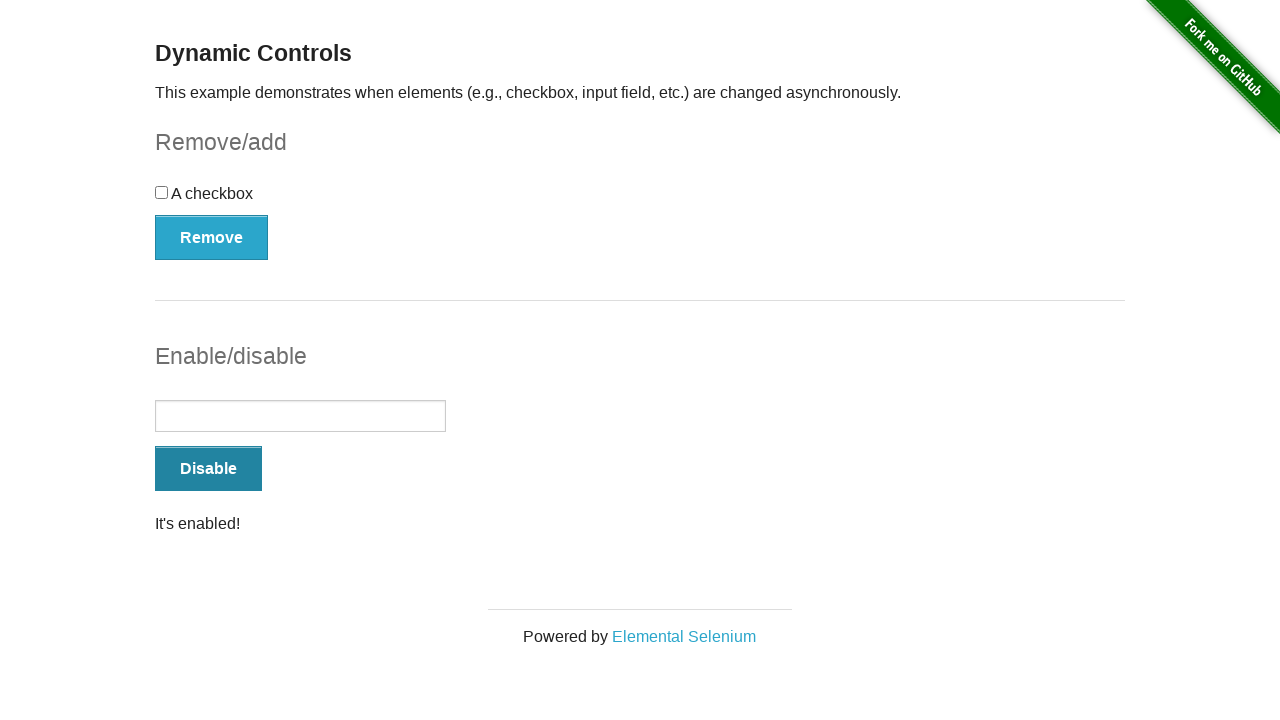

Verified success message is visible
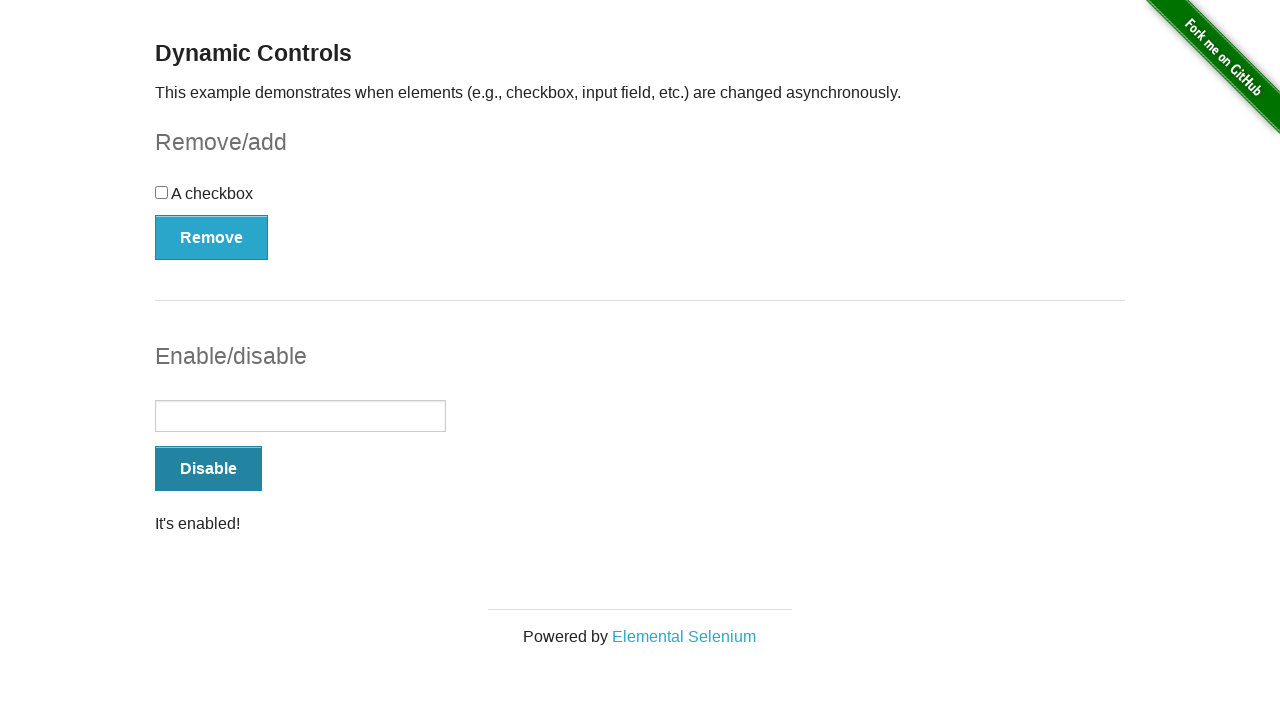

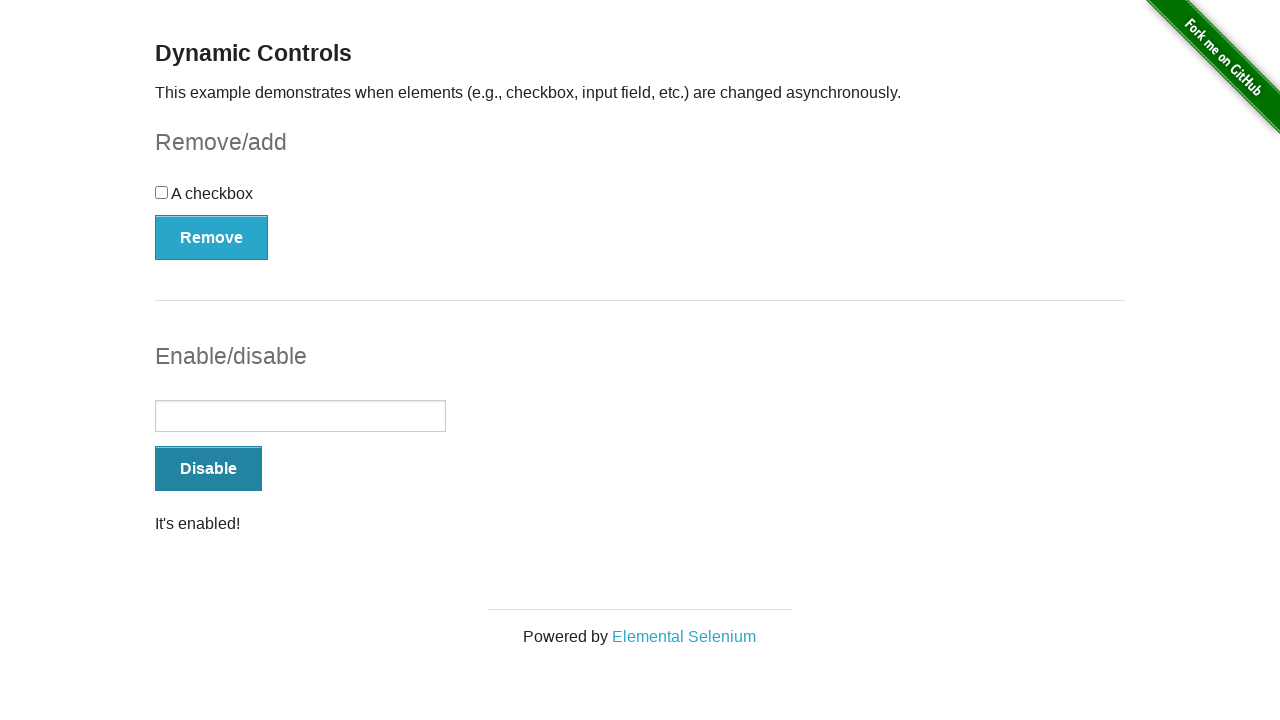